Tests login form validation by entering username and password credentials and verifying alert messages for different password strengths

Starting URL: http://automationbykrishna.com

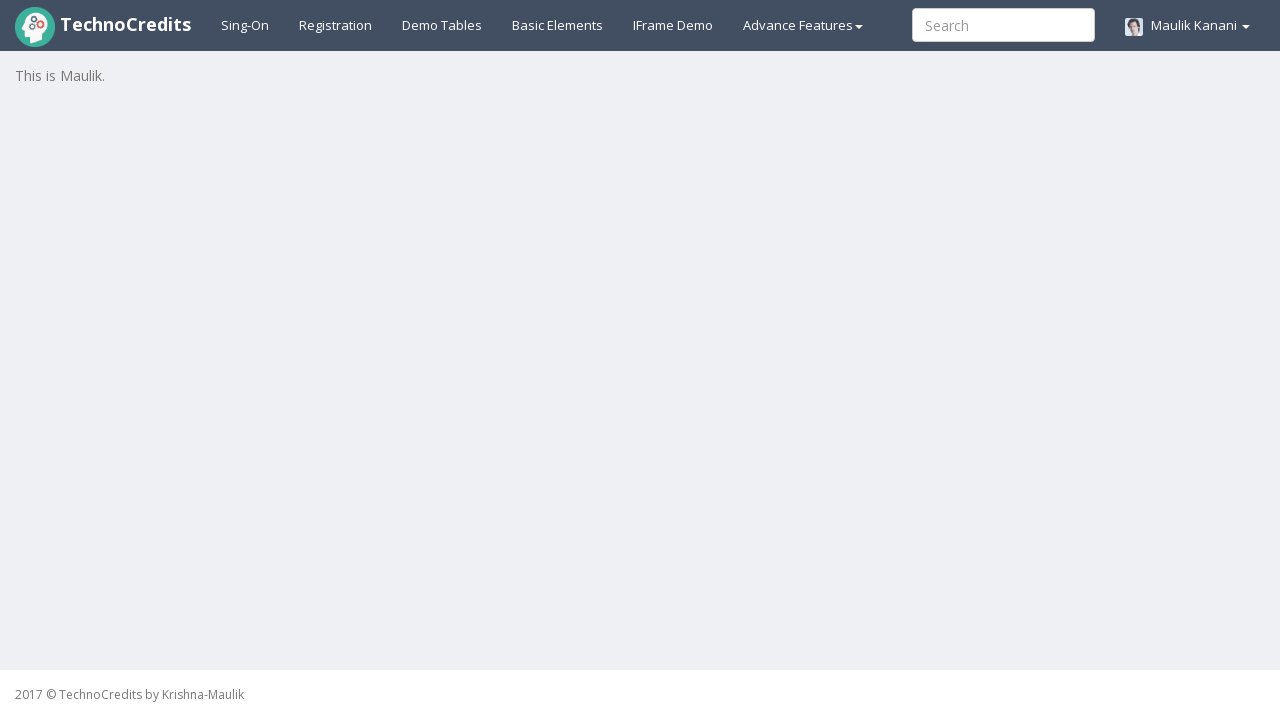

Clicked registration button to open login form at (336, 25) on #registration2
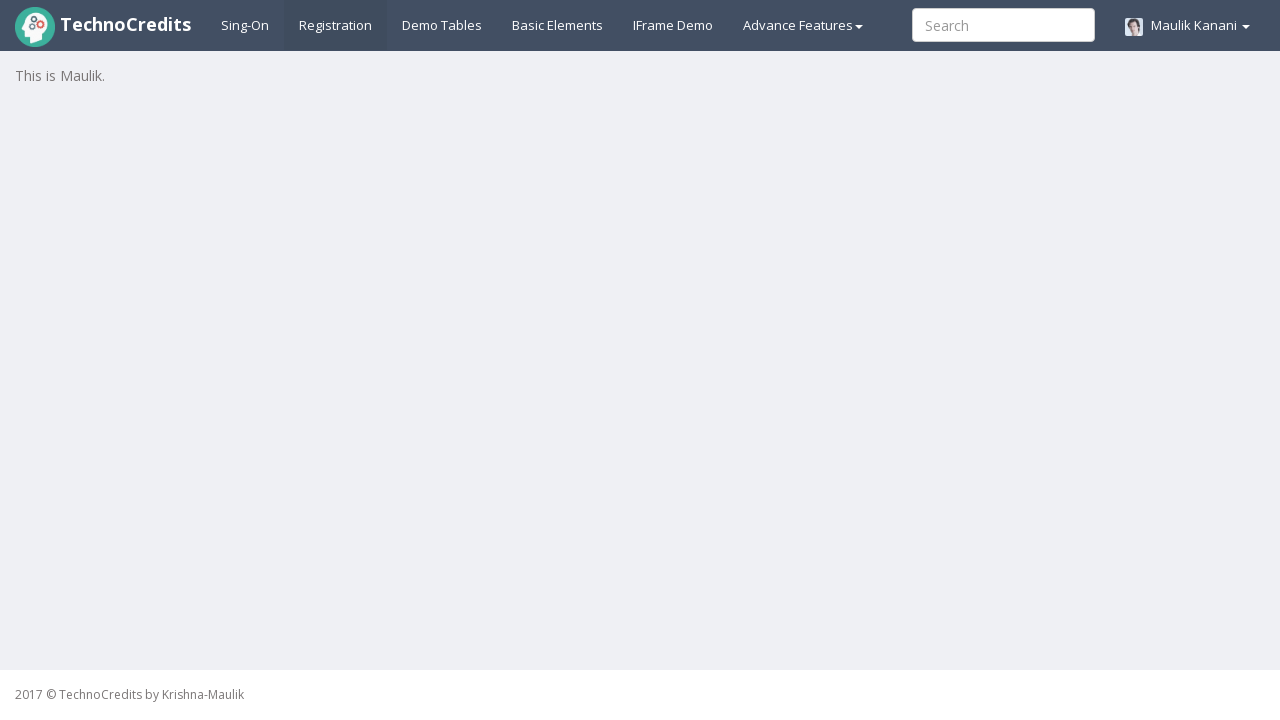

Login form username field became visible
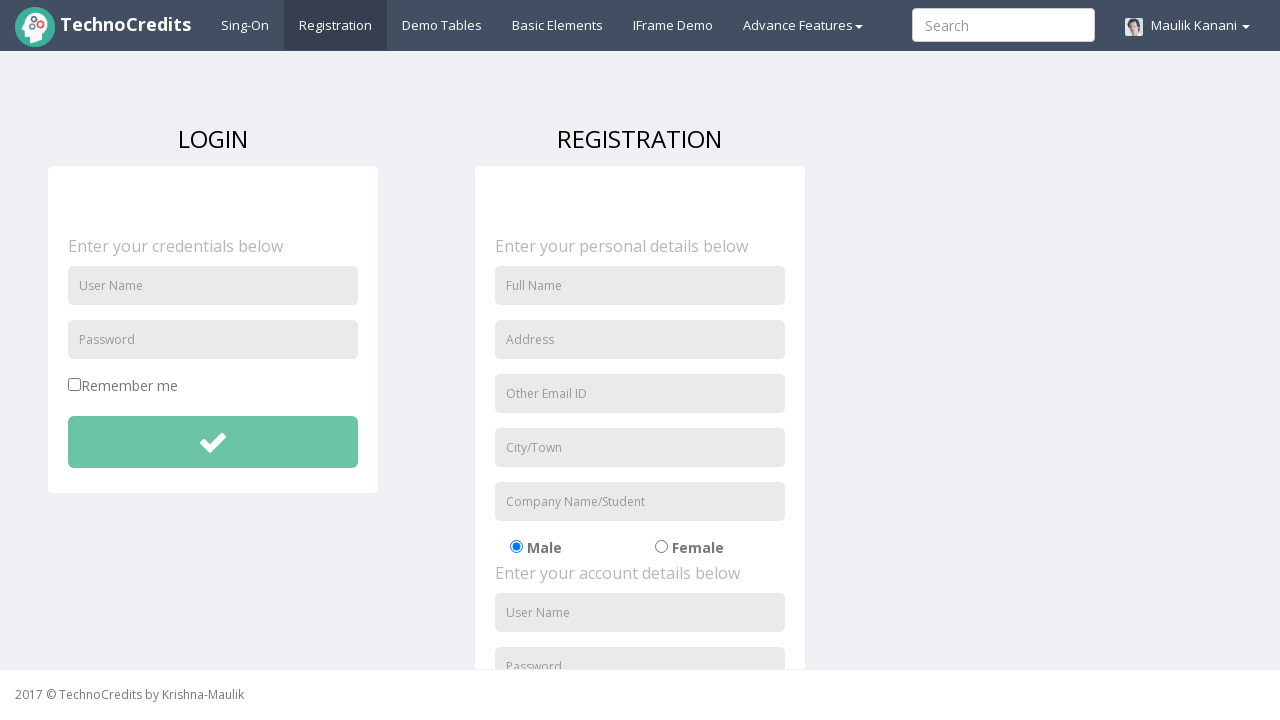

Filled username field with 'Sonal' on #unameSignin
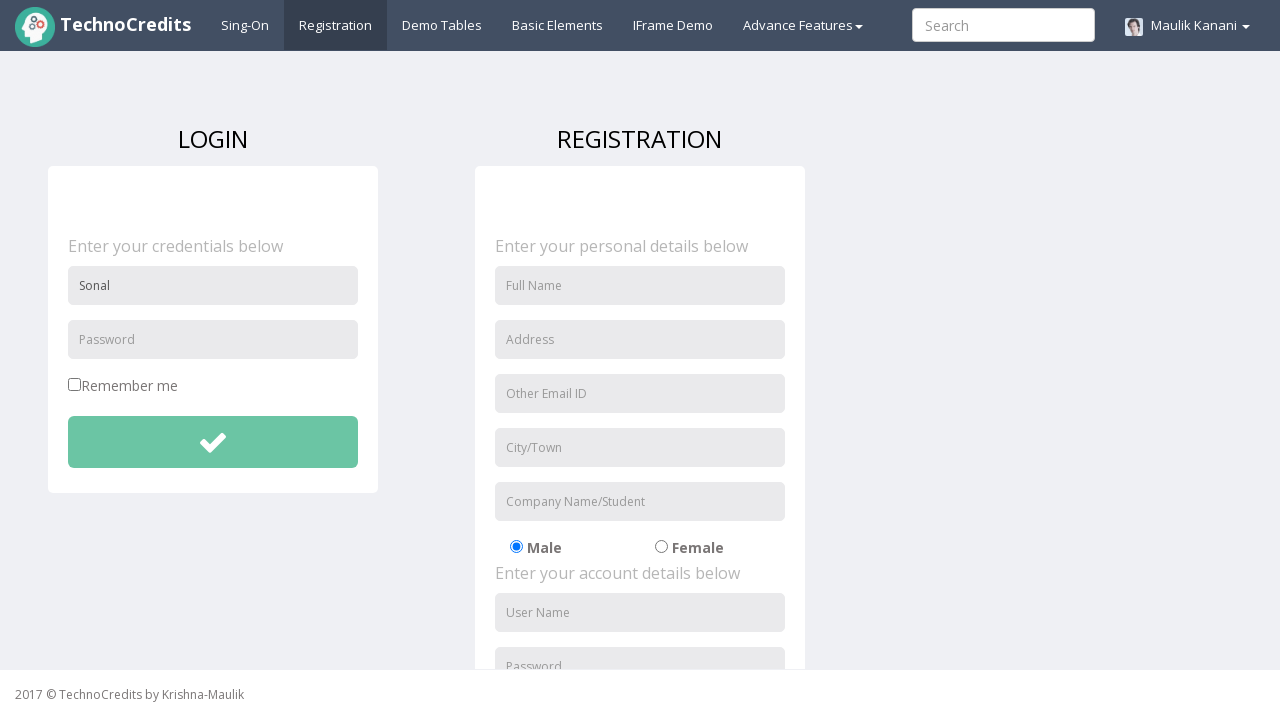

Filled password field with strong password 'Abdghjiuty' on #pwdSignin
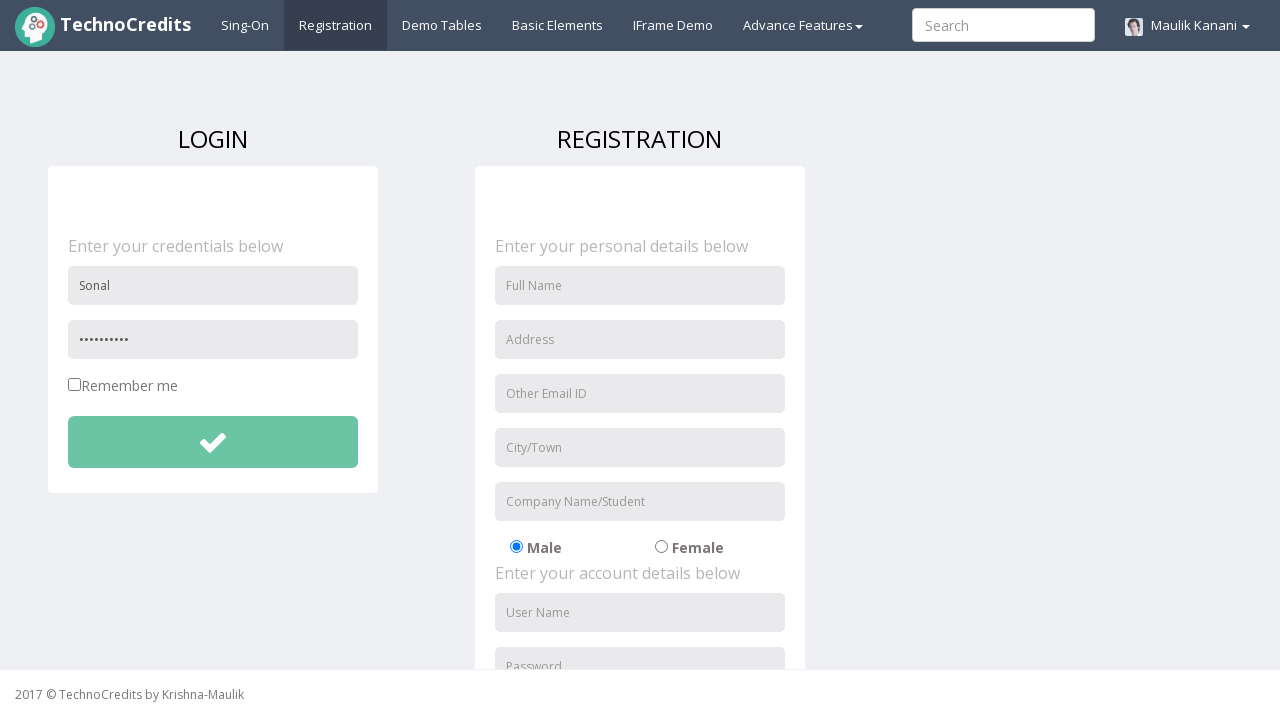

Clicked submit button with strong password at (213, 442) on #btnsubmitdetails
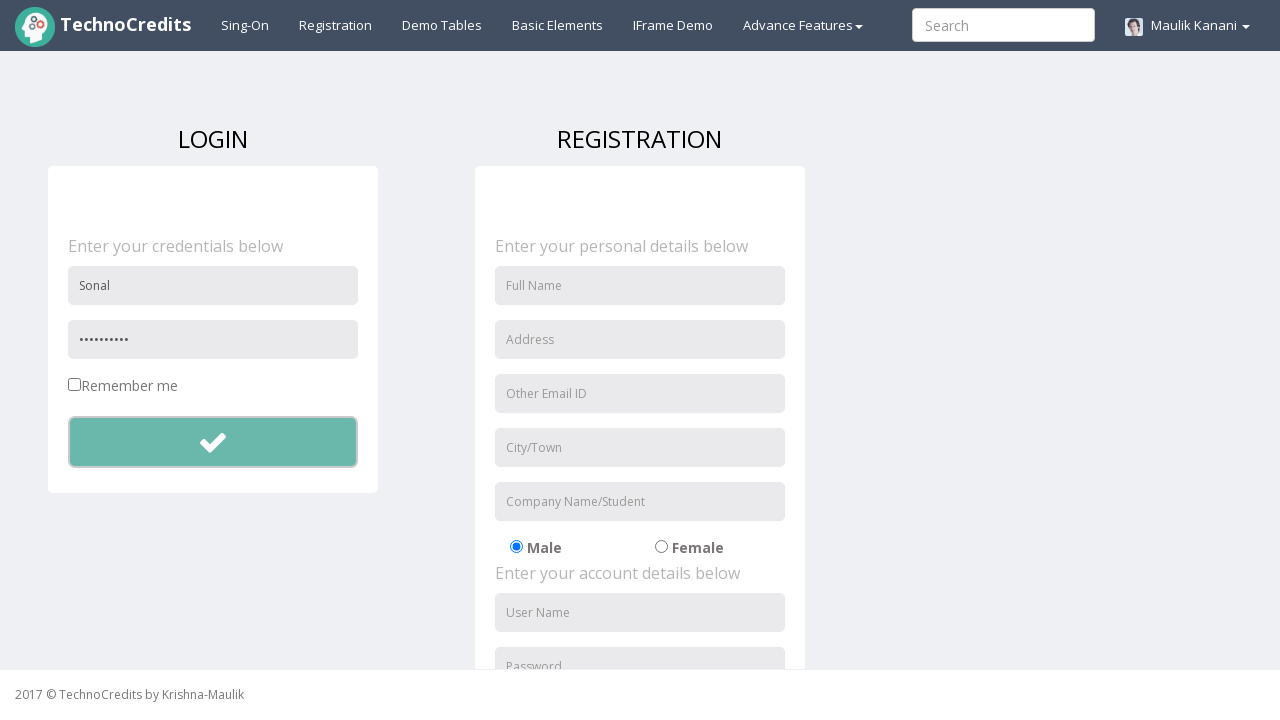

Set up alert handler to accept dialogs
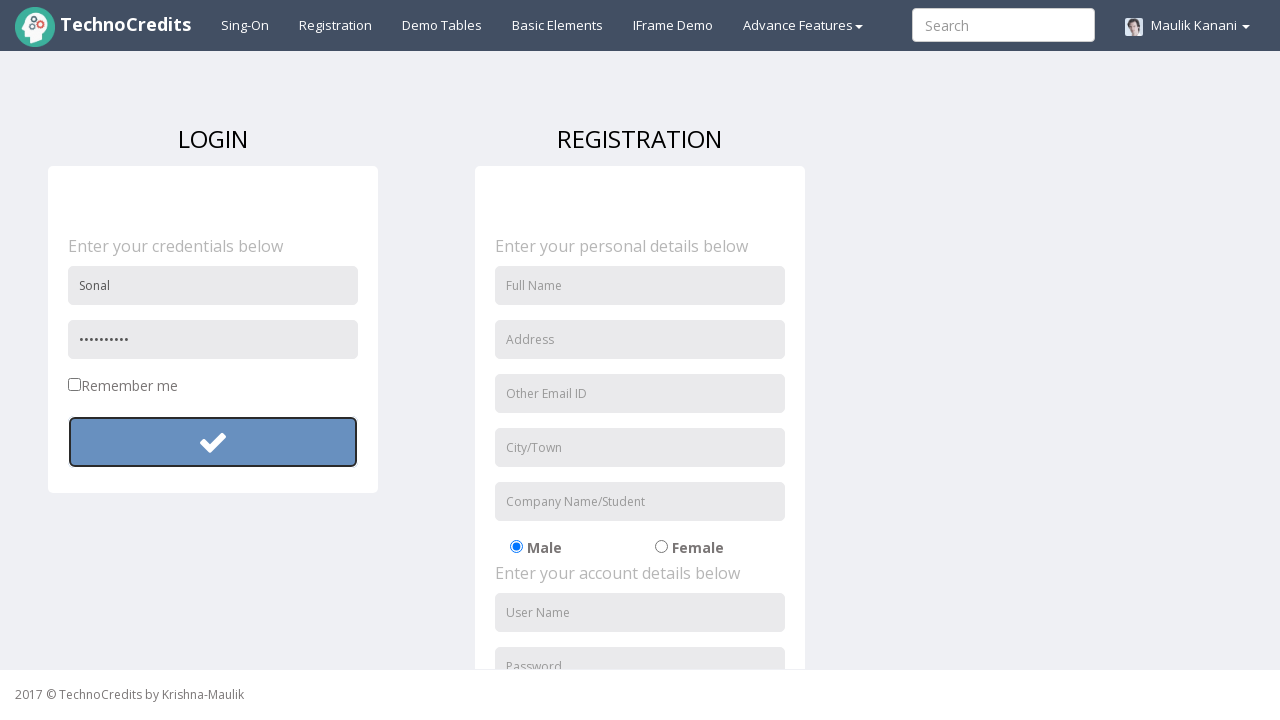

Clicked registration button to open login form again at (336, 25) on #registration2
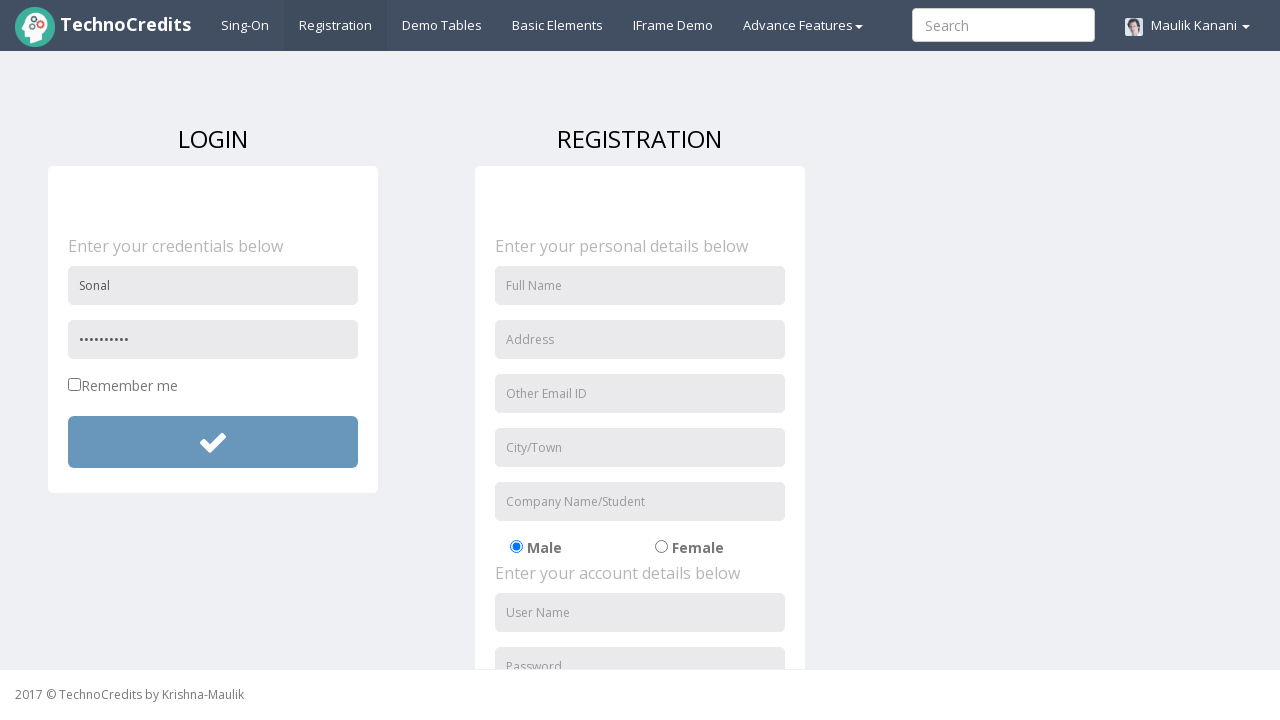

Login form username field became visible again
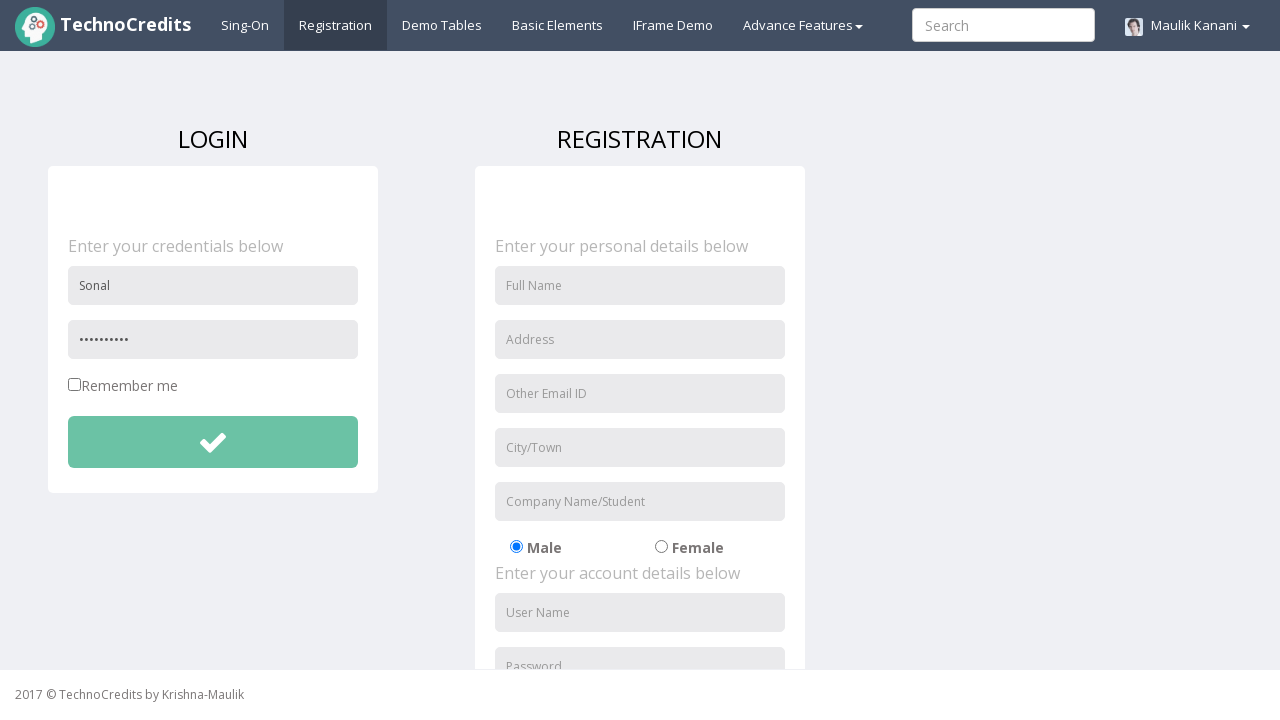

Filled username field with 'Sonal' on #unameSignin
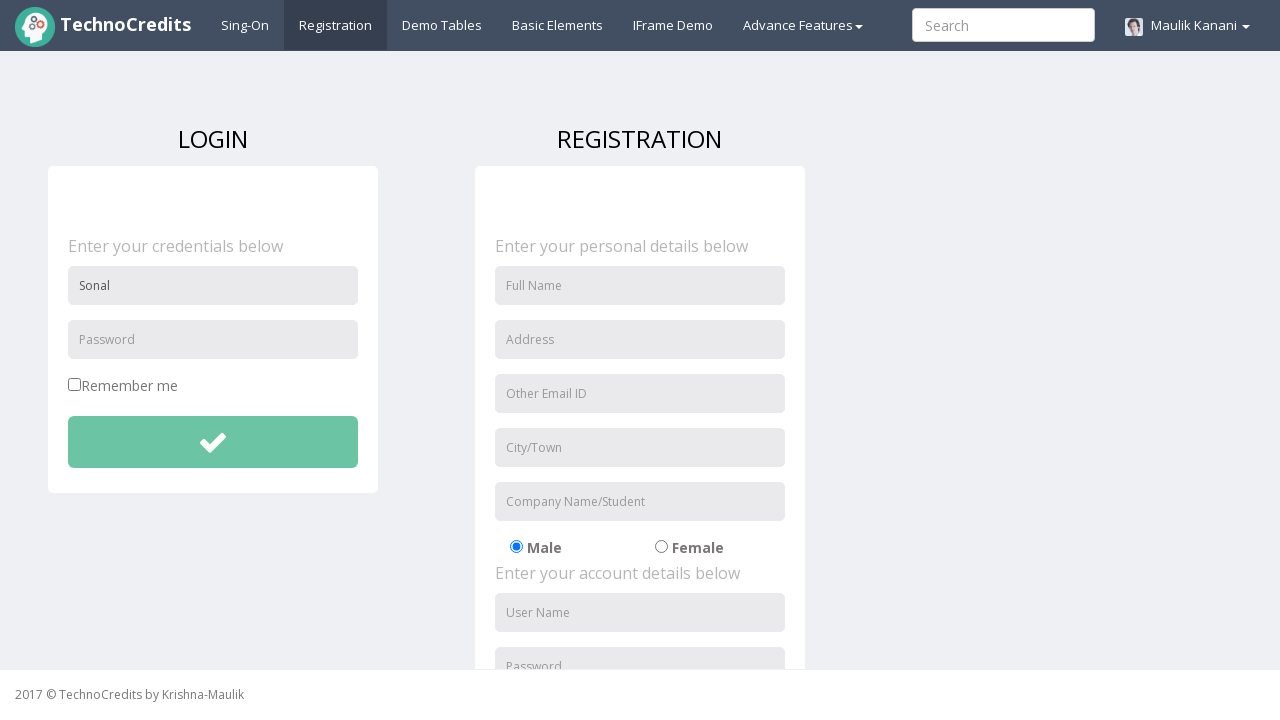

Filled password field with weak password 'Ab' on #pwdSignin
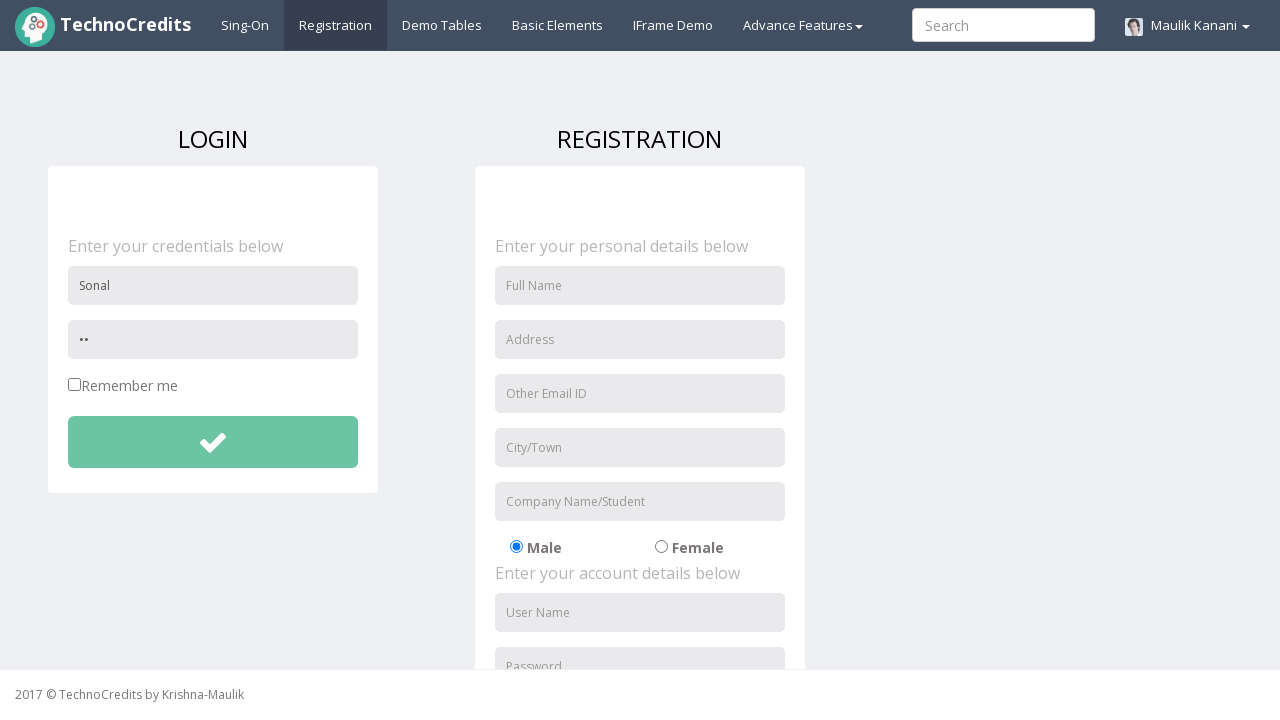

Clicked submit button with weak password at (213, 442) on #btnsubmitdetails
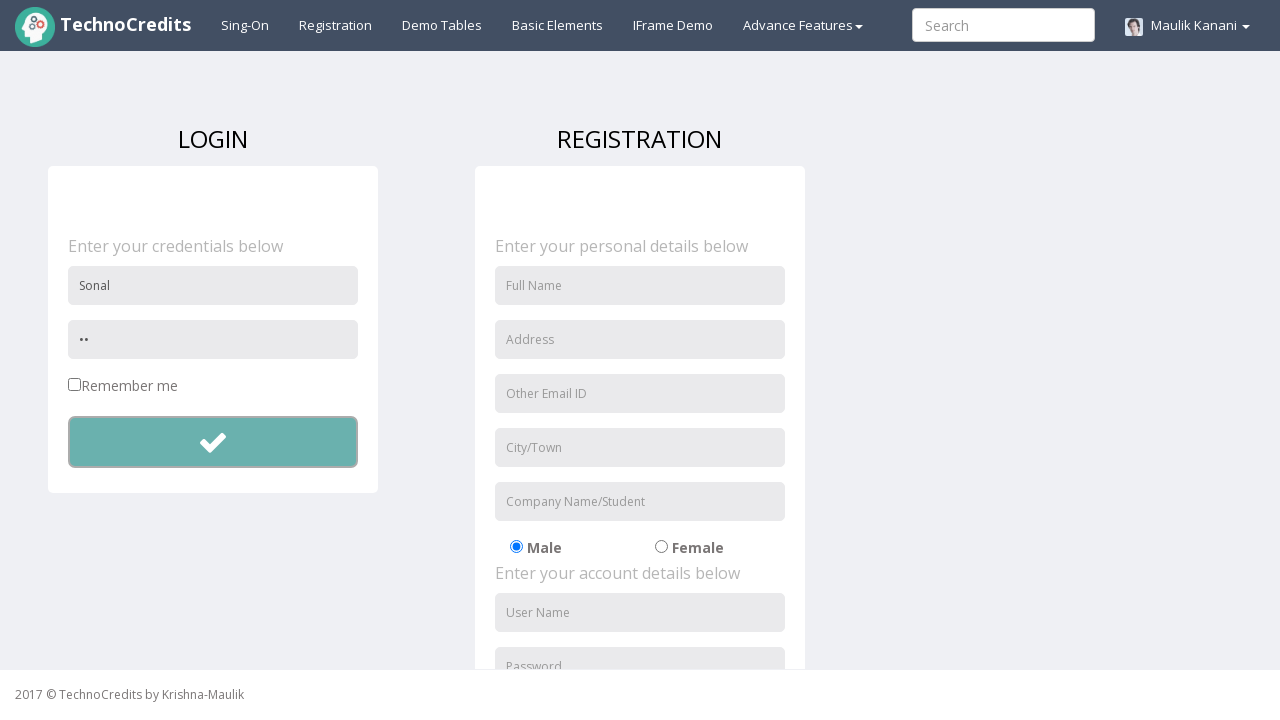

Set up alert handler to accept dialogs for weak password validation
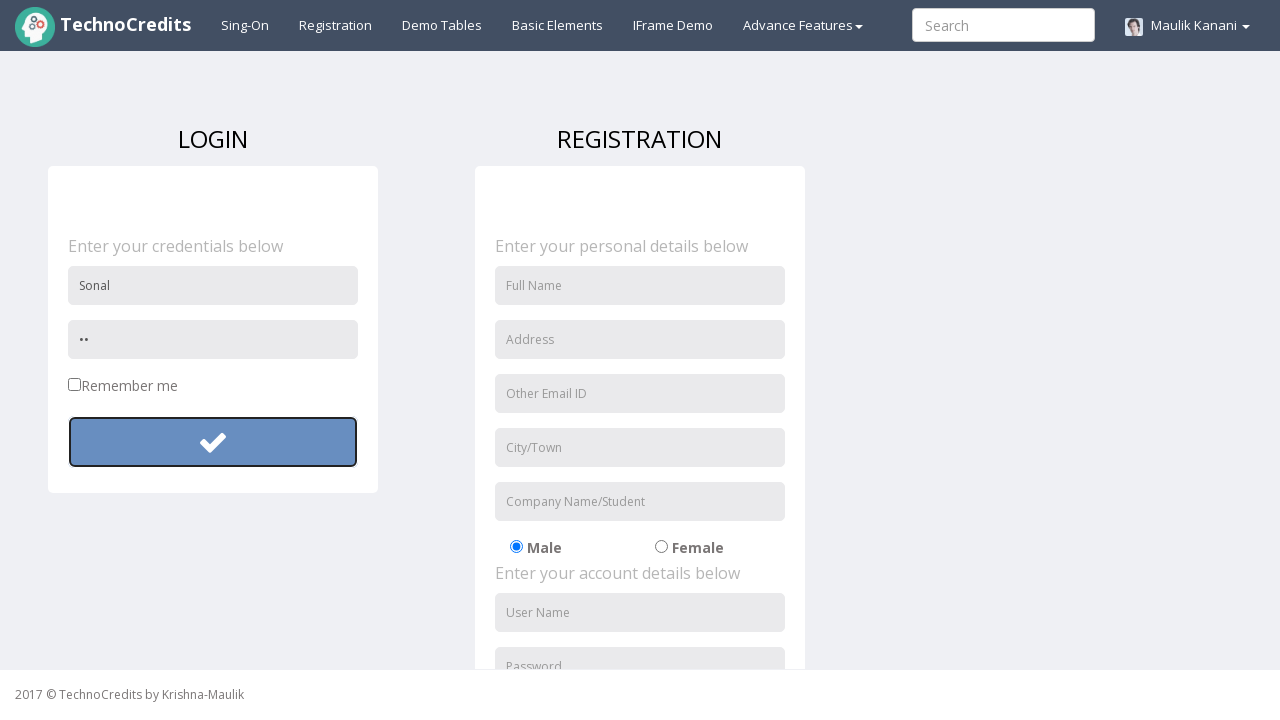

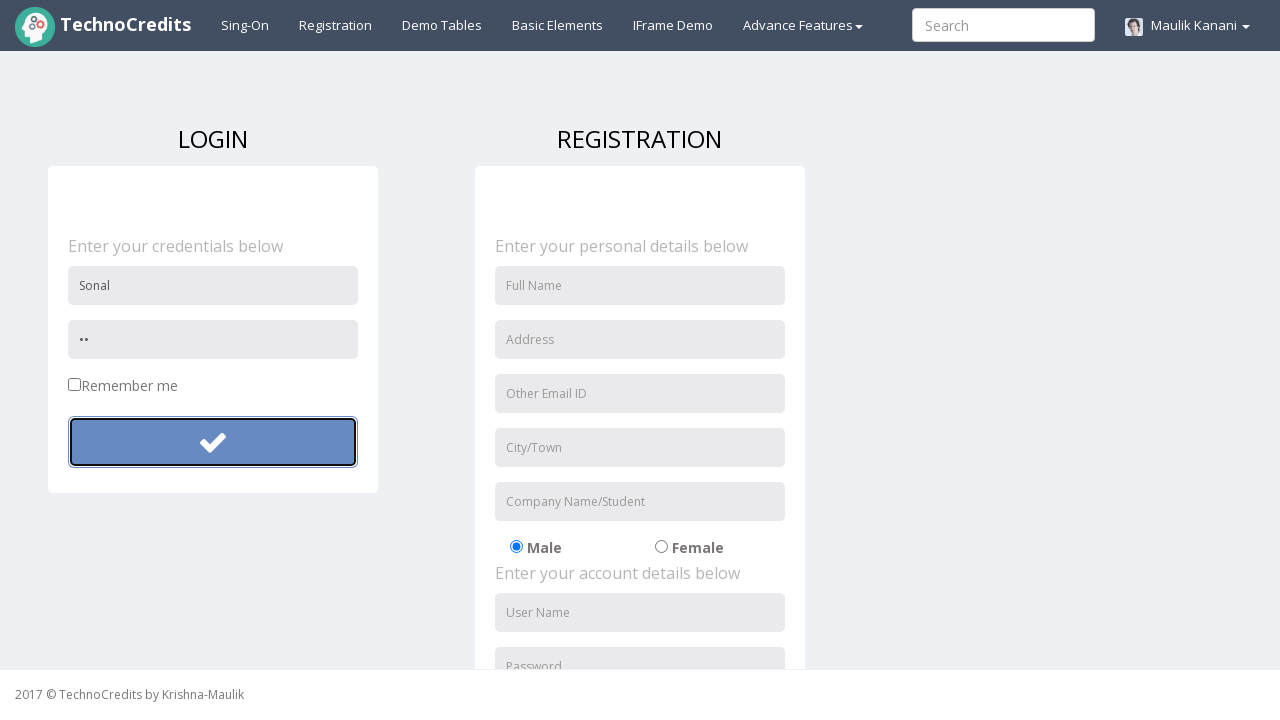